Tests selecting a group option from a custom select dropdown and verifies the selection contains "Group 2, option 1"

Starting URL: https://demoqa.com/select-menu

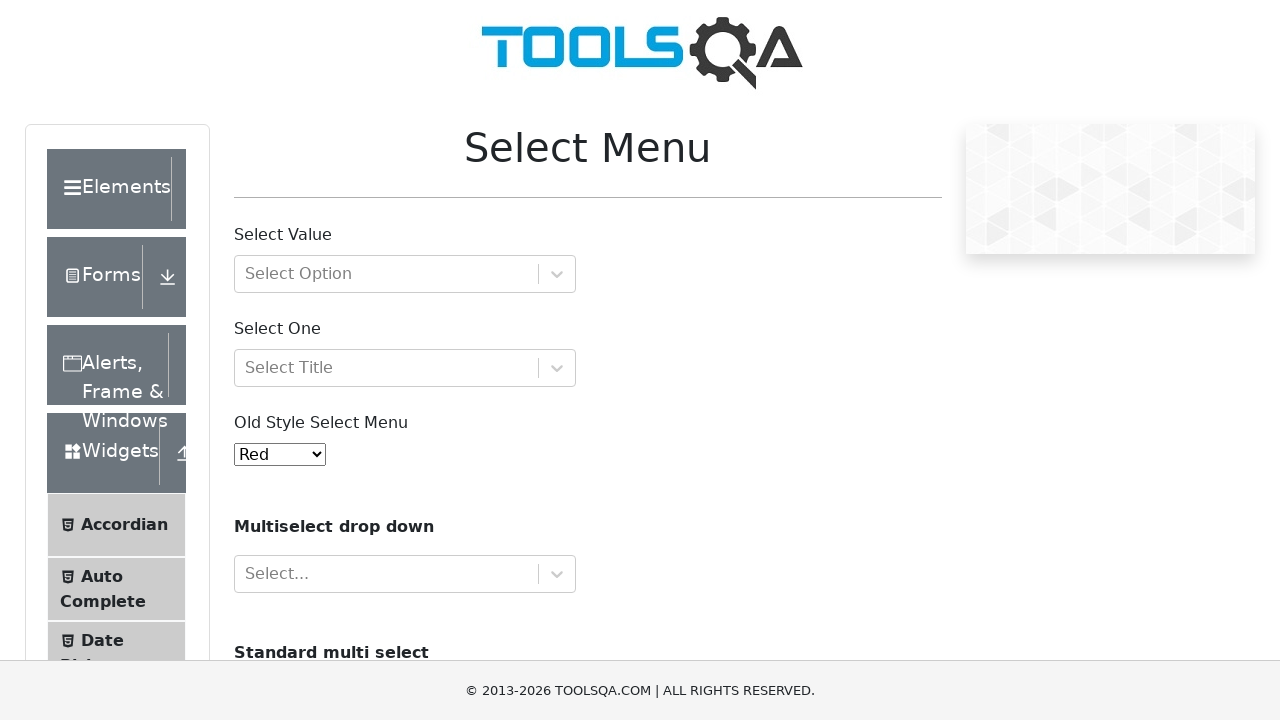

Clicked on the Select Value dropdown to open it at (405, 274) on div >> internal:has-text="Select Value"i >> div[class*='control'] >> nth=0
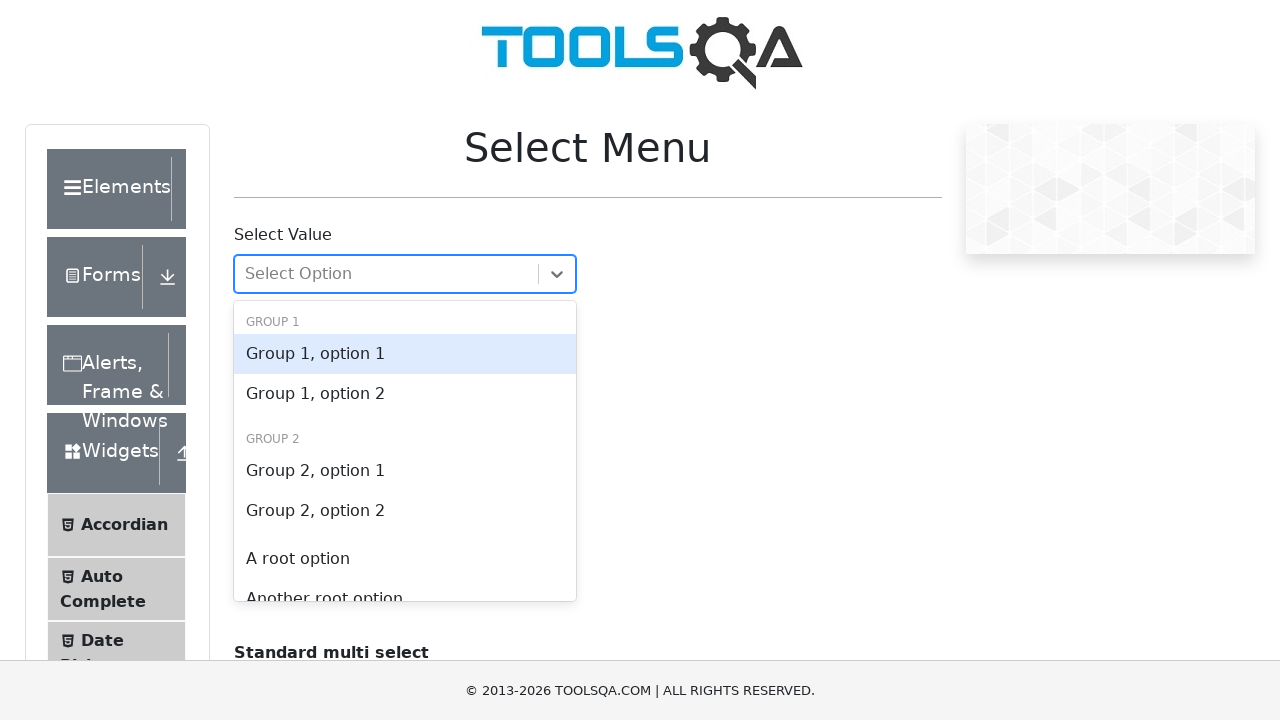

Selected 'Group 2, option 1' from the dropdown options at (405, 471) on internal:text="Group 2, option 1"i
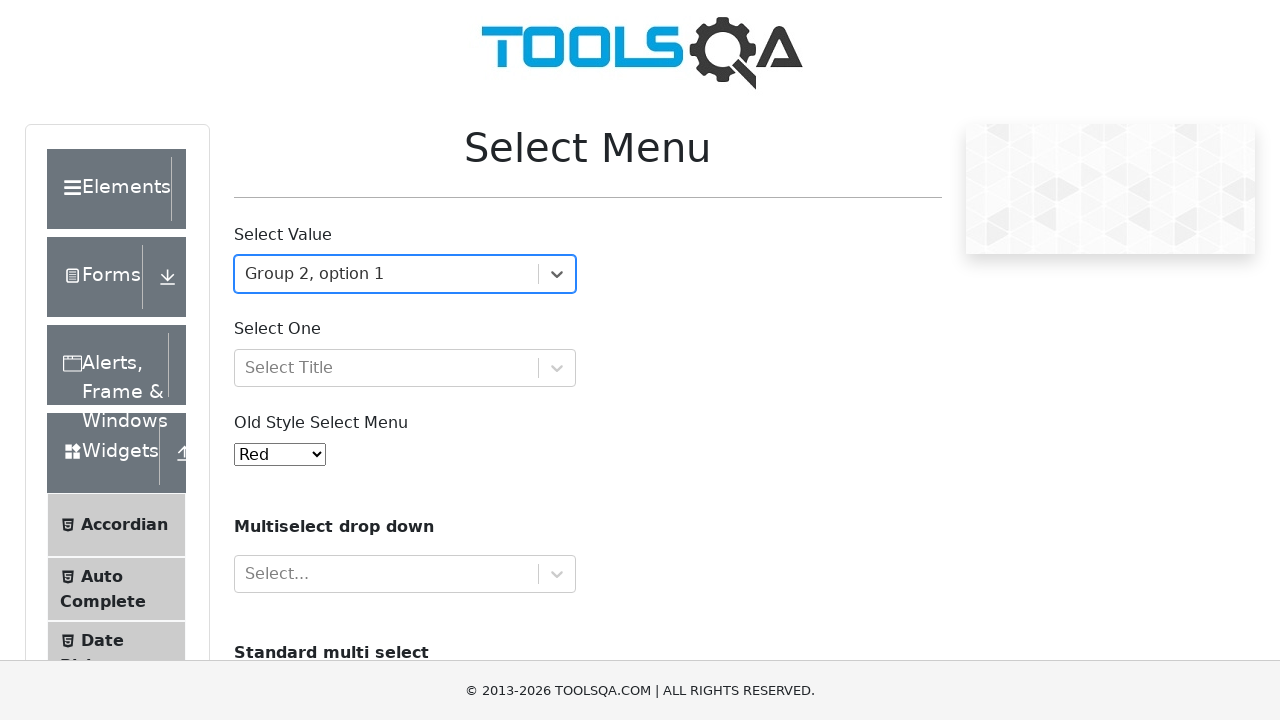

Verified that 'Group 2, option 1' is displayed in the selection
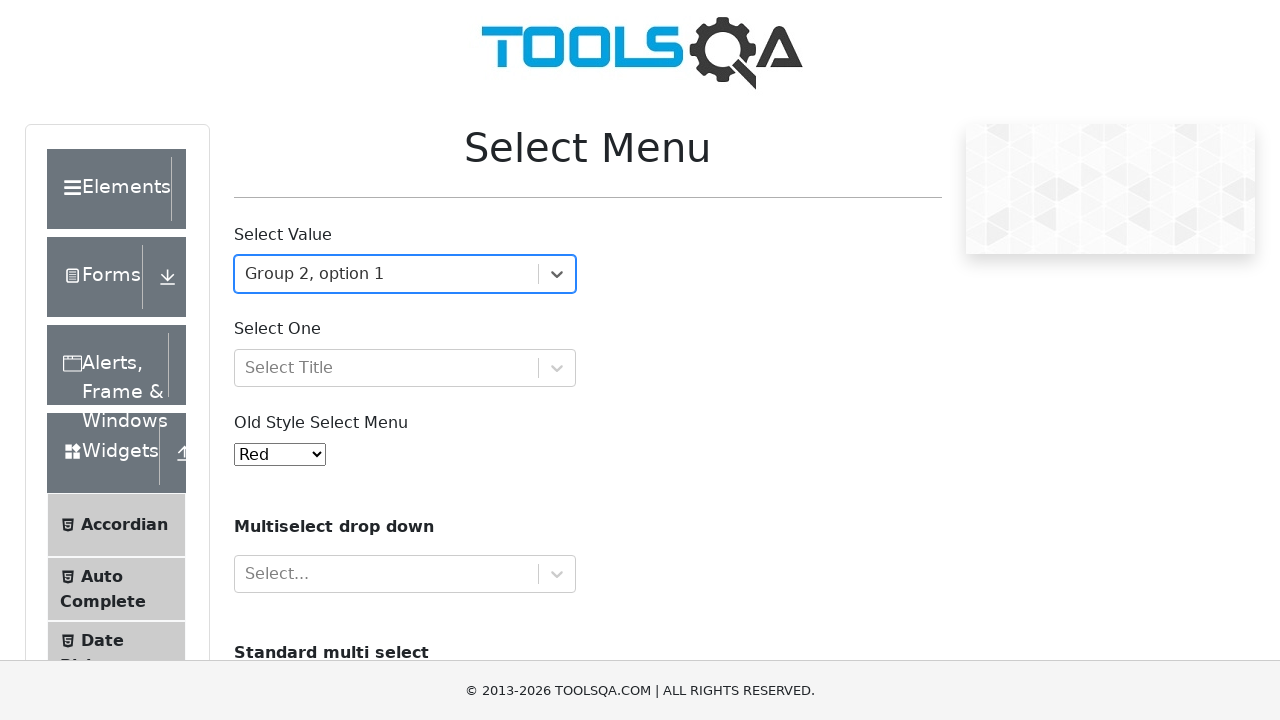

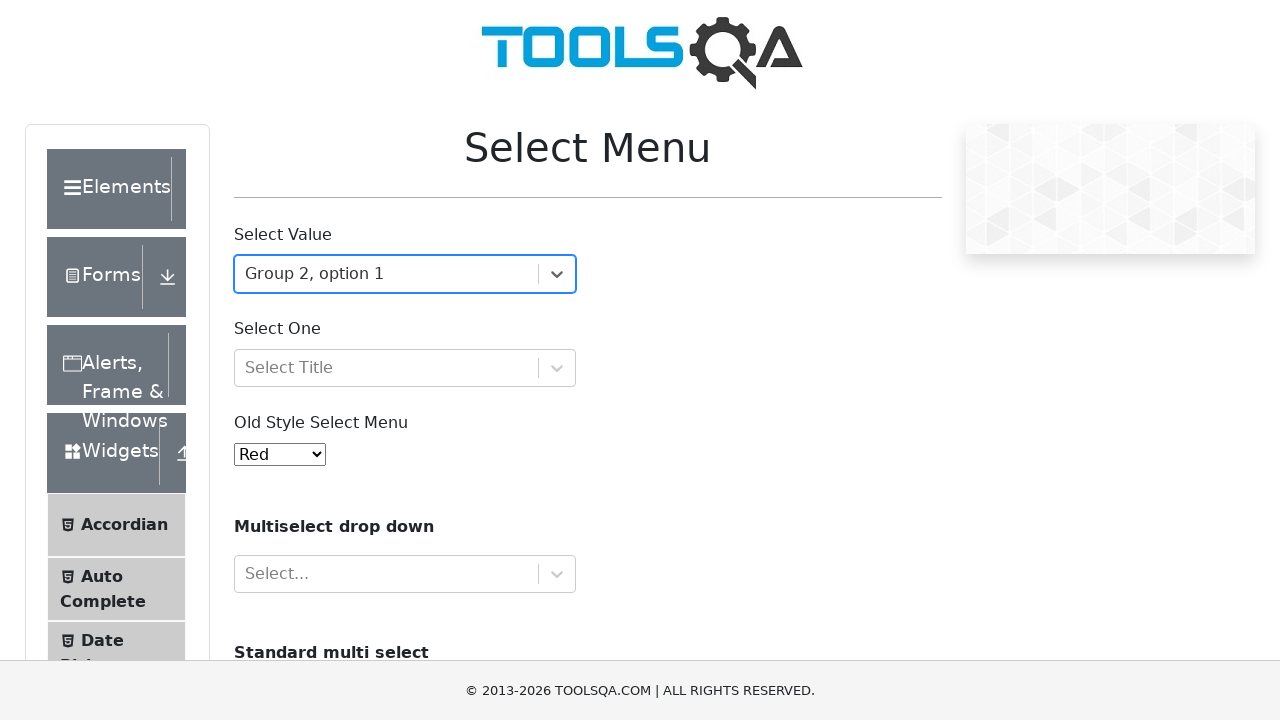